Tests the forgot password functionality by entering an email address and submitting the form to retrieve password

Starting URL: http://the-internet.herokuapp.com/forgot_password

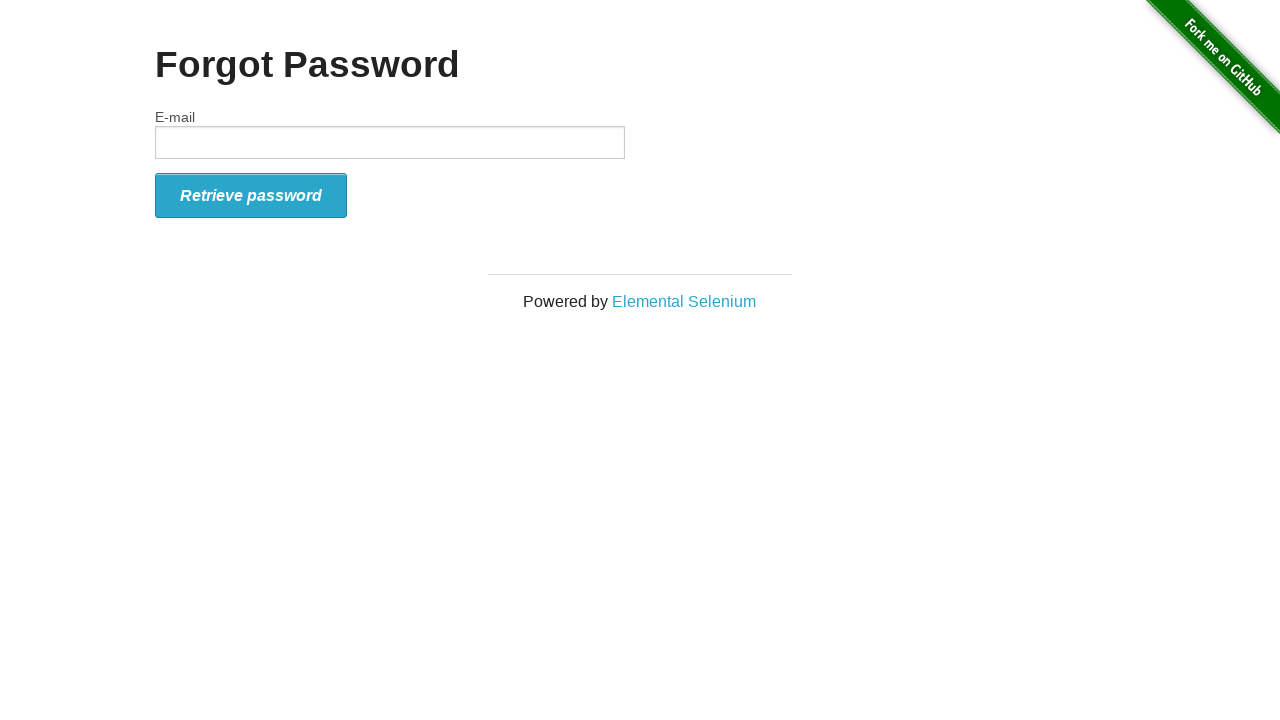

Filled email field with 'test@test.com' on #email
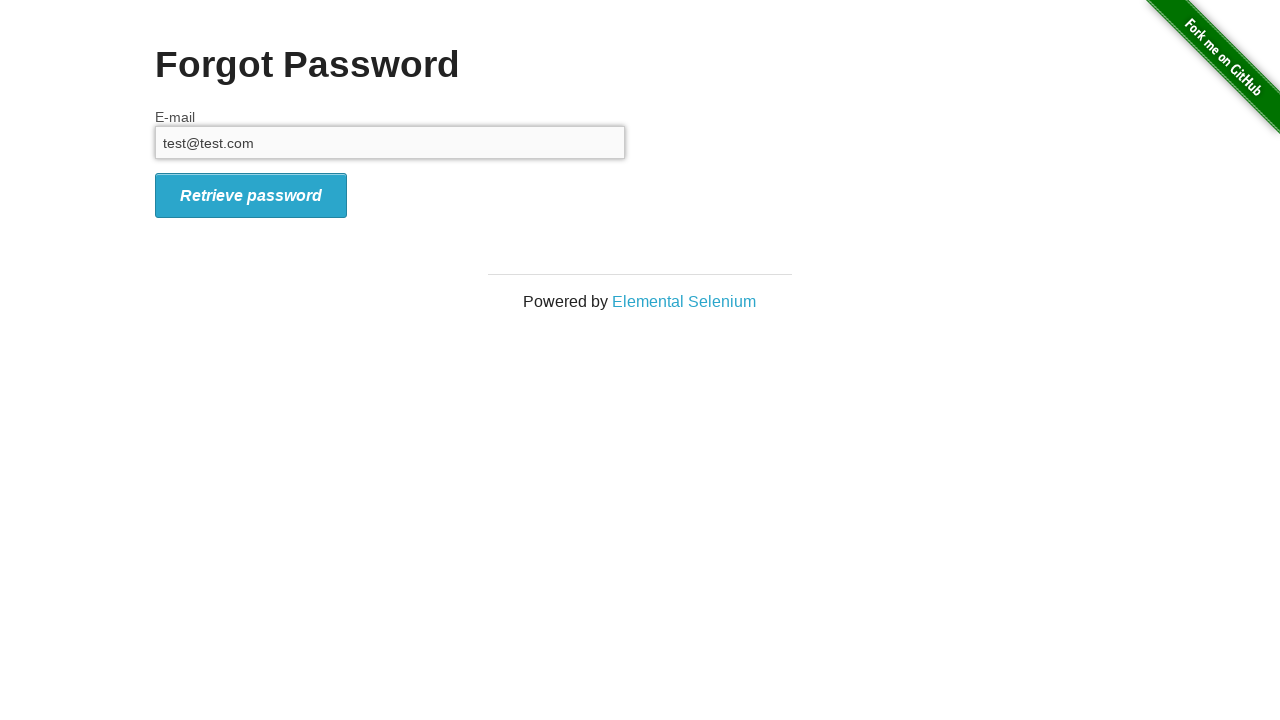

Clicked submit button to retrieve password at (251, 195) on button[type='submit'], input[type='submit']
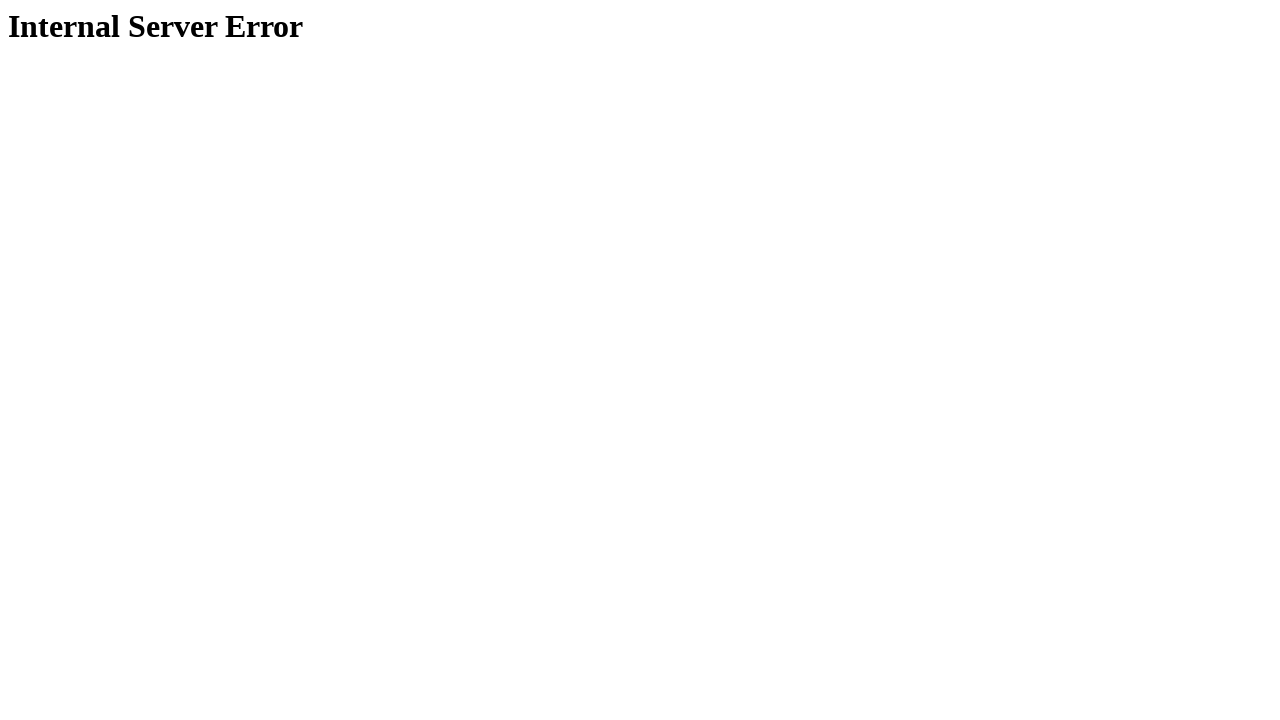

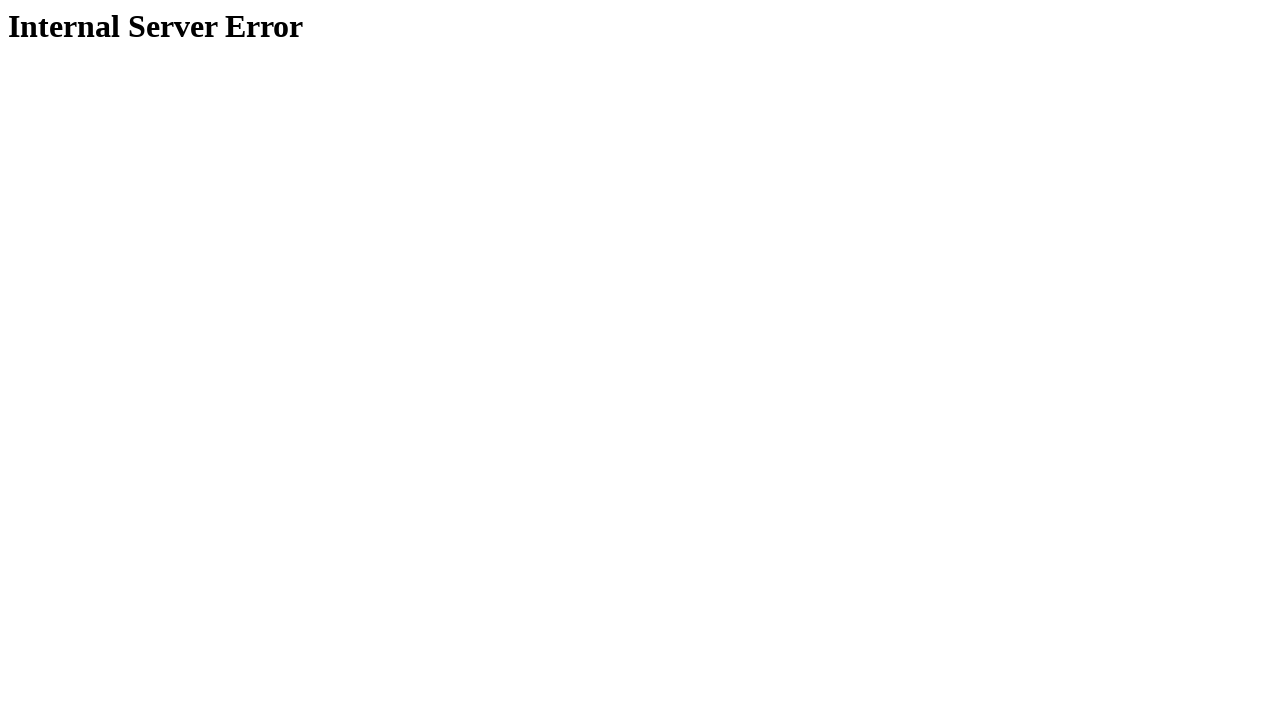